Navigates to a math problem page, calculates the sum of displayed numbers, selects the result from a dropdown, and submits the form

Starting URL: http://suninjuly.github.io/selects1.html

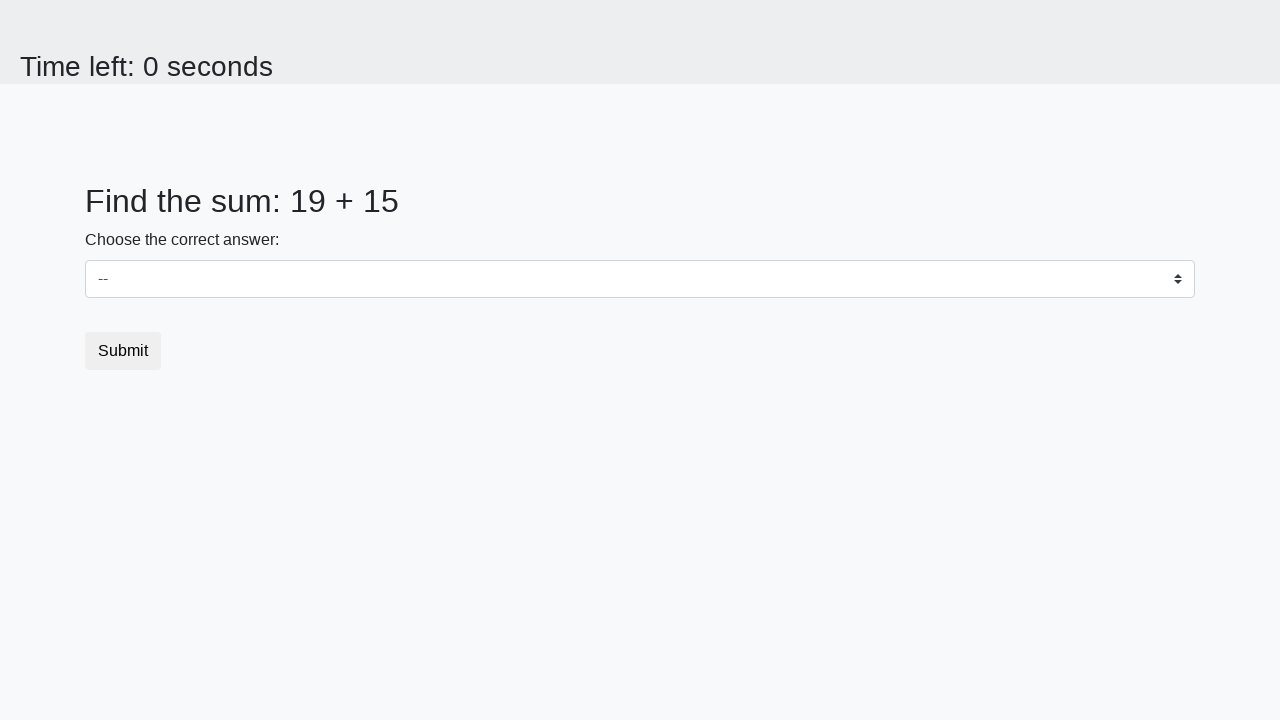

Navigated to math problem page
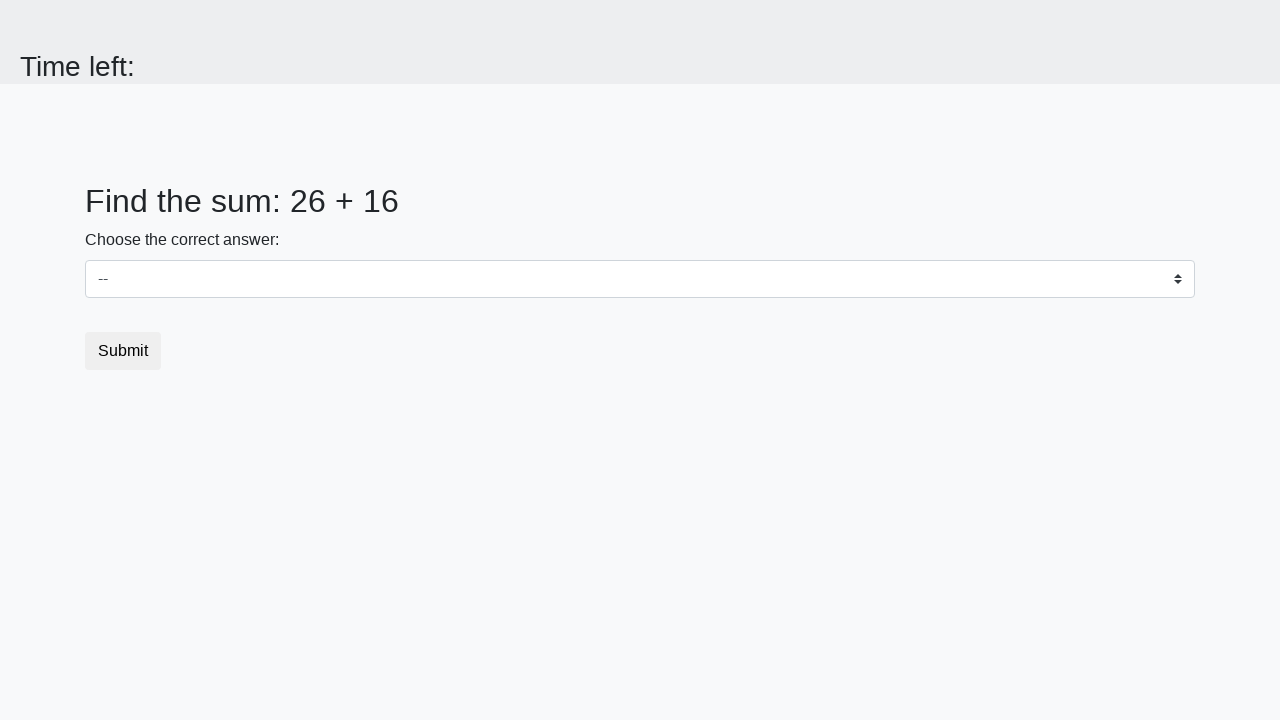

Located all number elements with IDs starting with 'num'
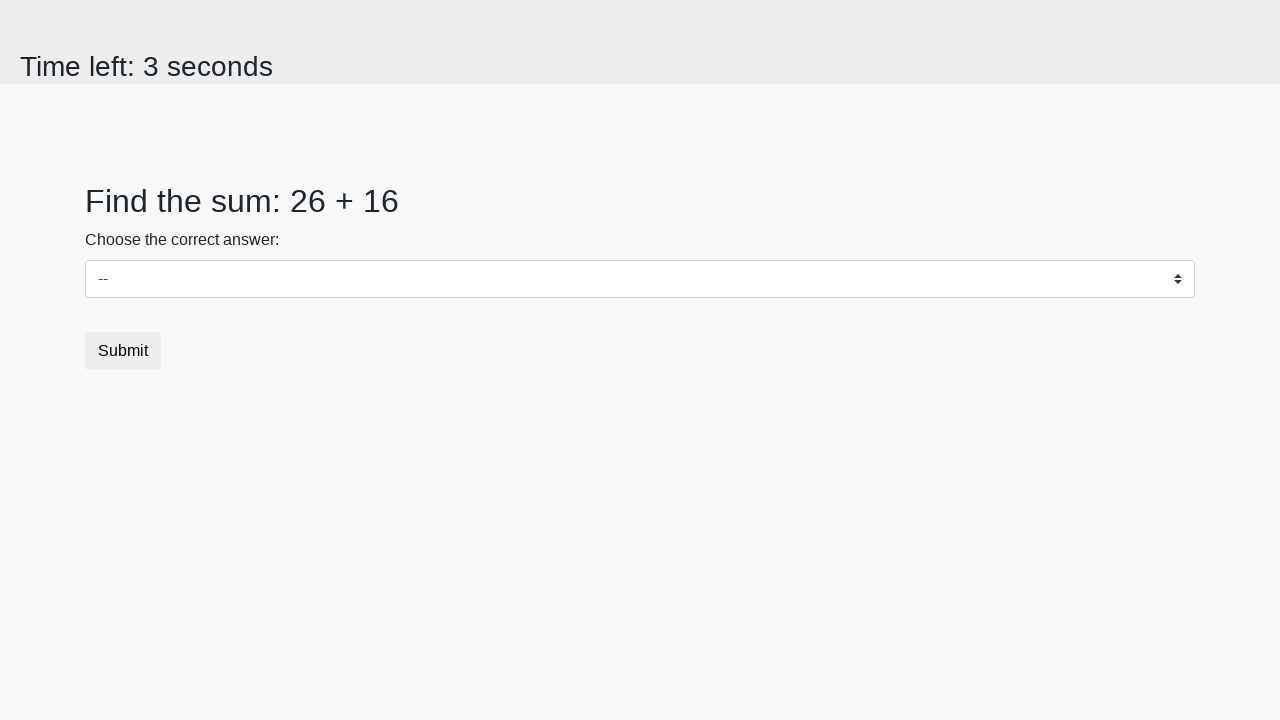

Calculated sum of displayed numbers: 42
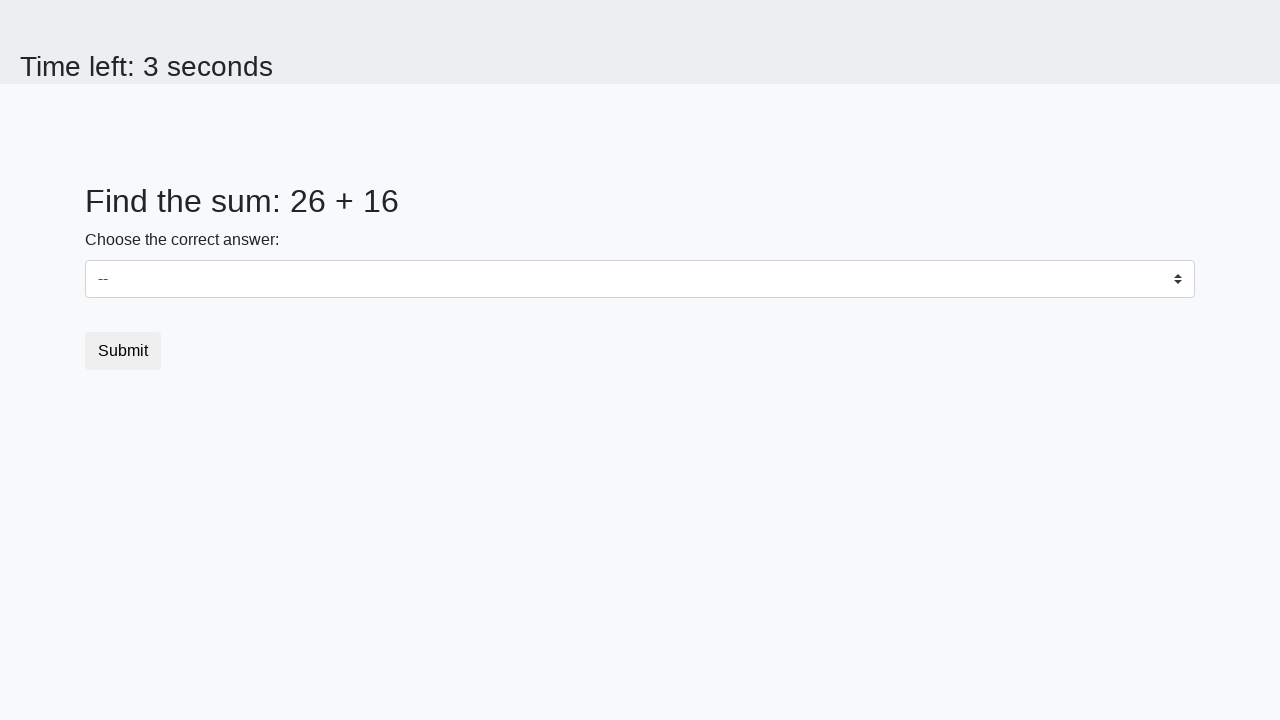

Selected calculated sum '42' from dropdown on select
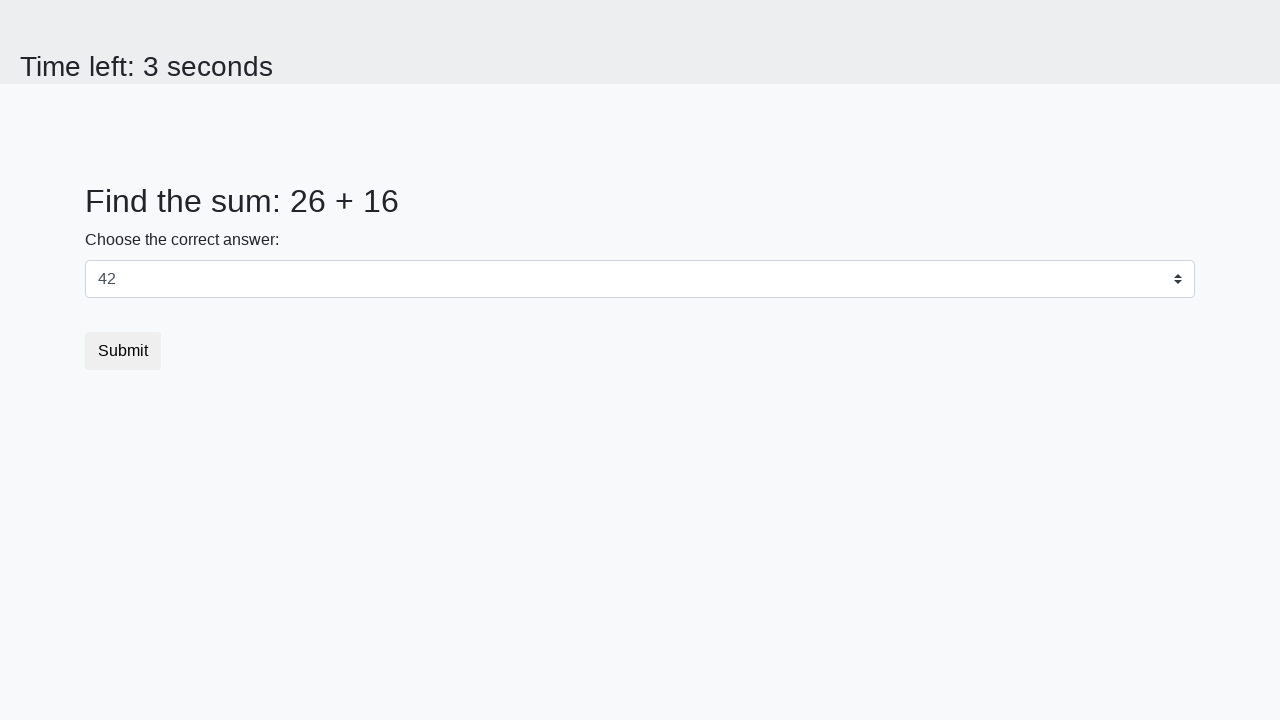

Clicked submit button to complete form at (123, 351) on .btn
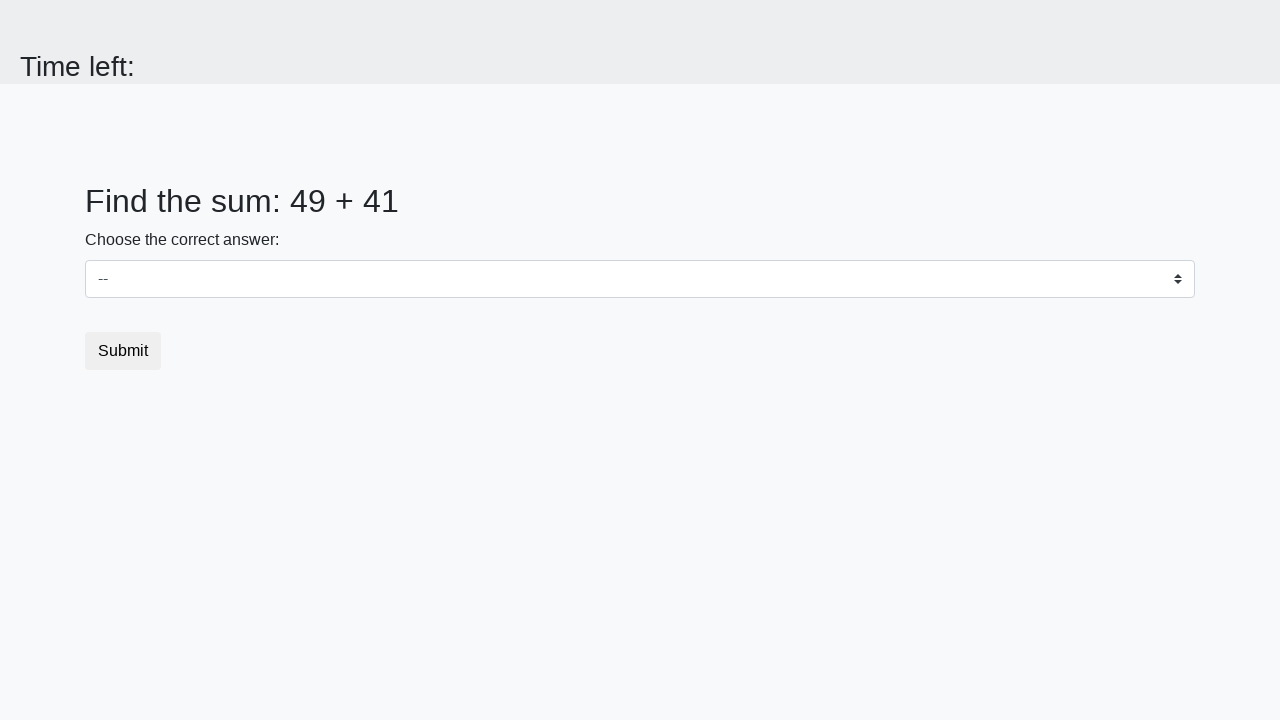

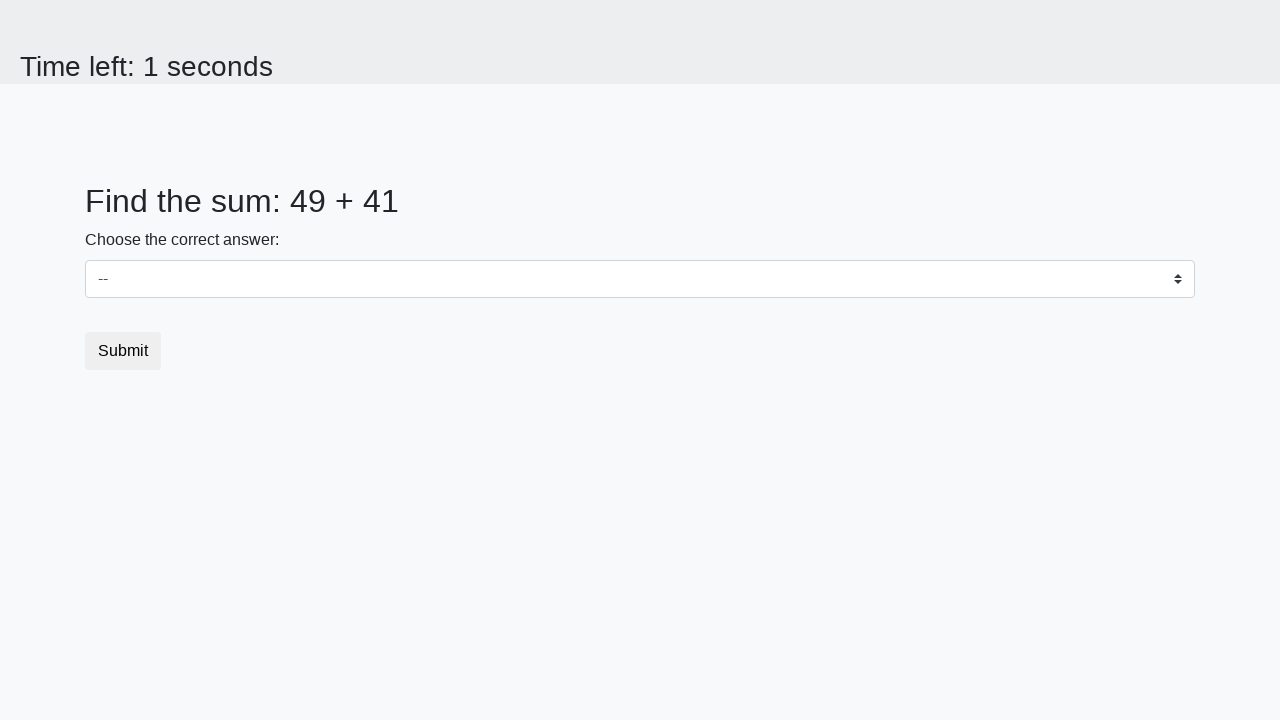